Tests the email field by entering an email address into the text box

Starting URL: https://demoqa.com/text-box

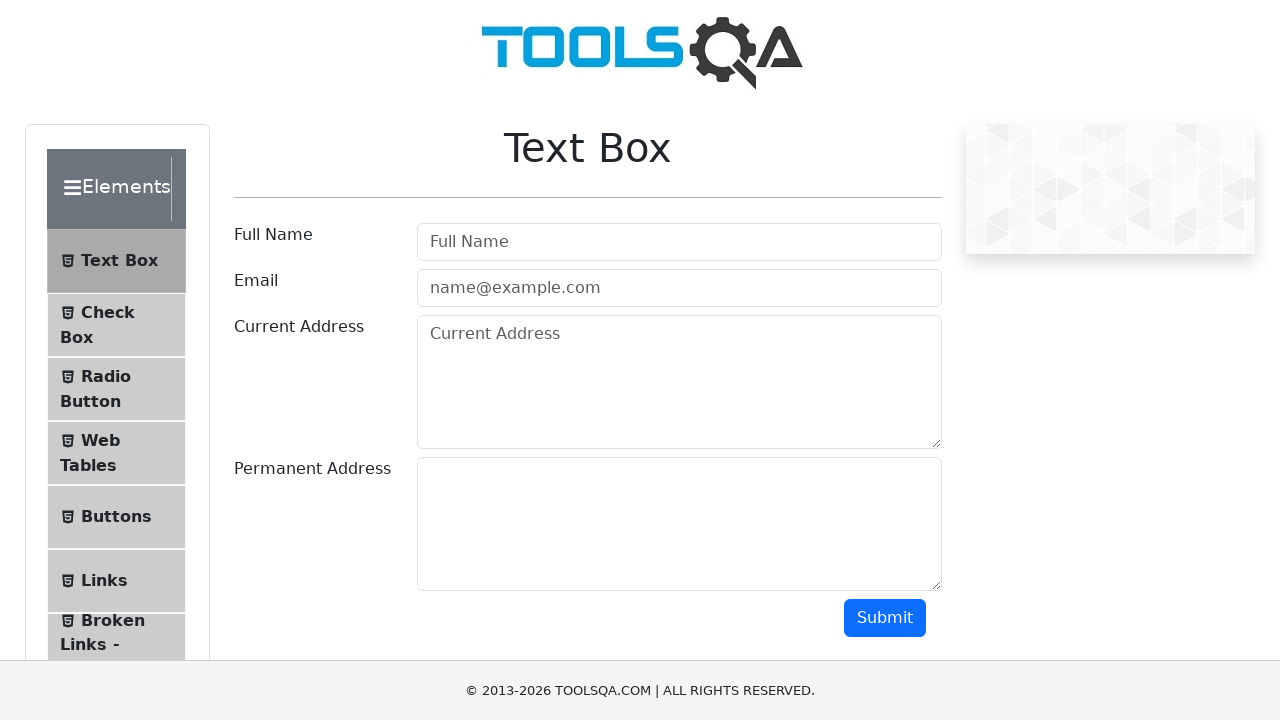

Entered email address 'michael.johnson@gmail.com' into the email field on #userEmail
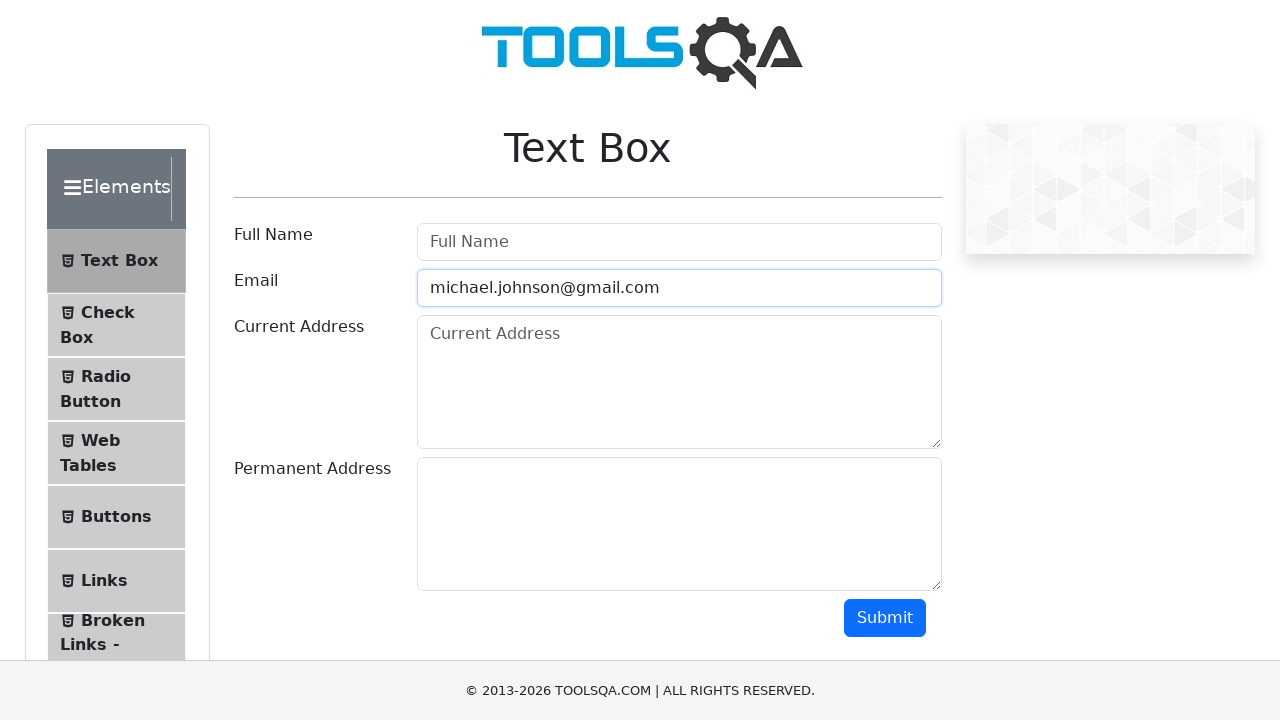

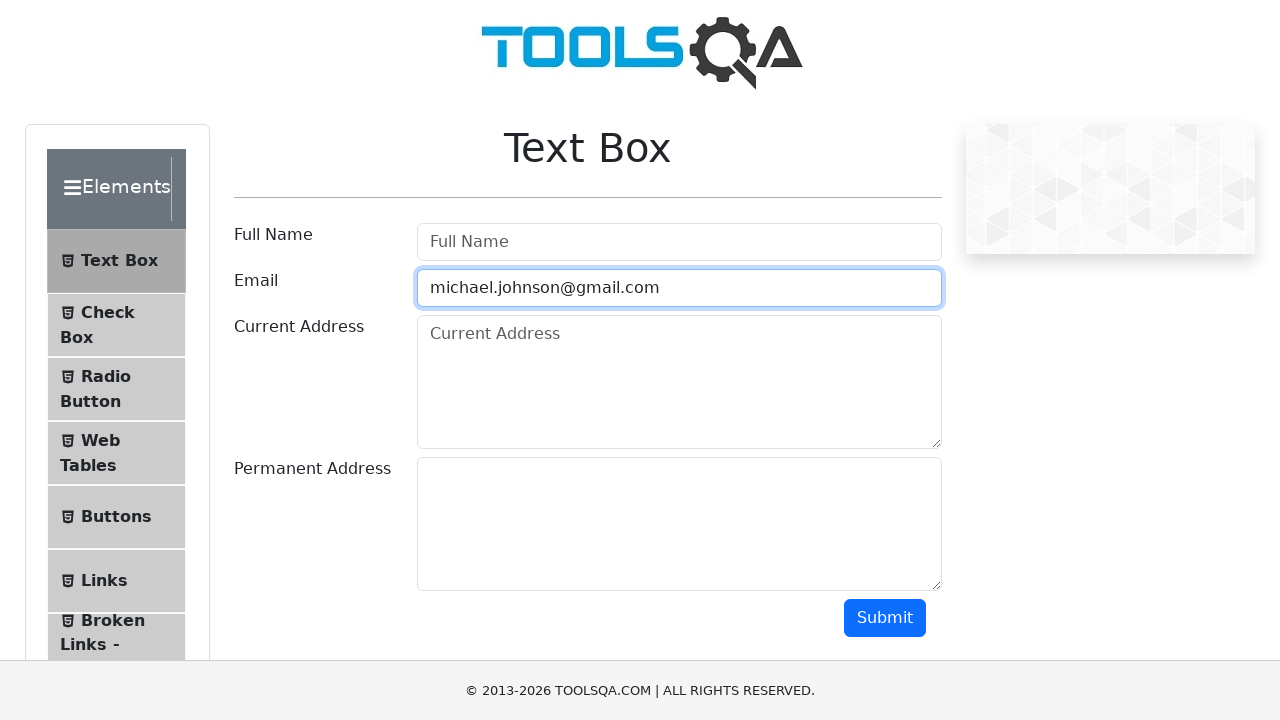